Tests the date of birth picker functionality on a practice form by selecting dates from year and month dropdowns and clicking on specific days in the calendar widget.

Starting URL: https://demoqa.com/automation-practice-form

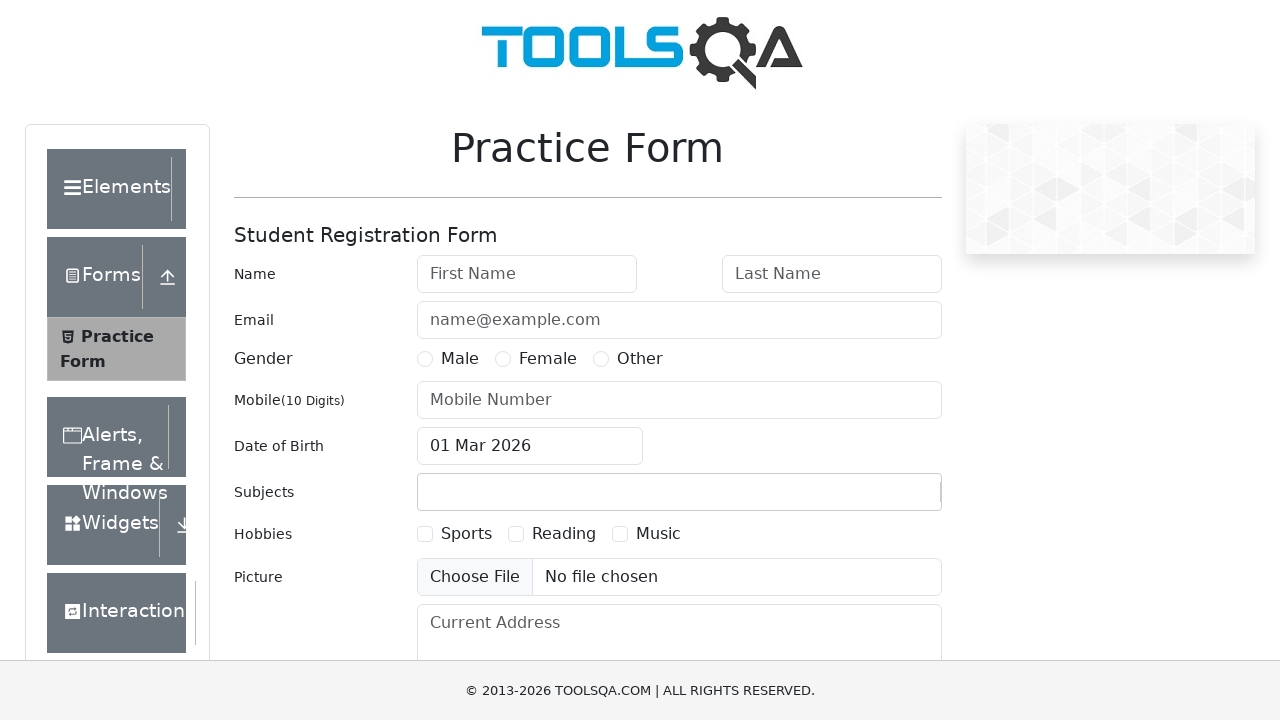

Clicked date of birth input to open calendar at (530, 446) on #dateOfBirthInput
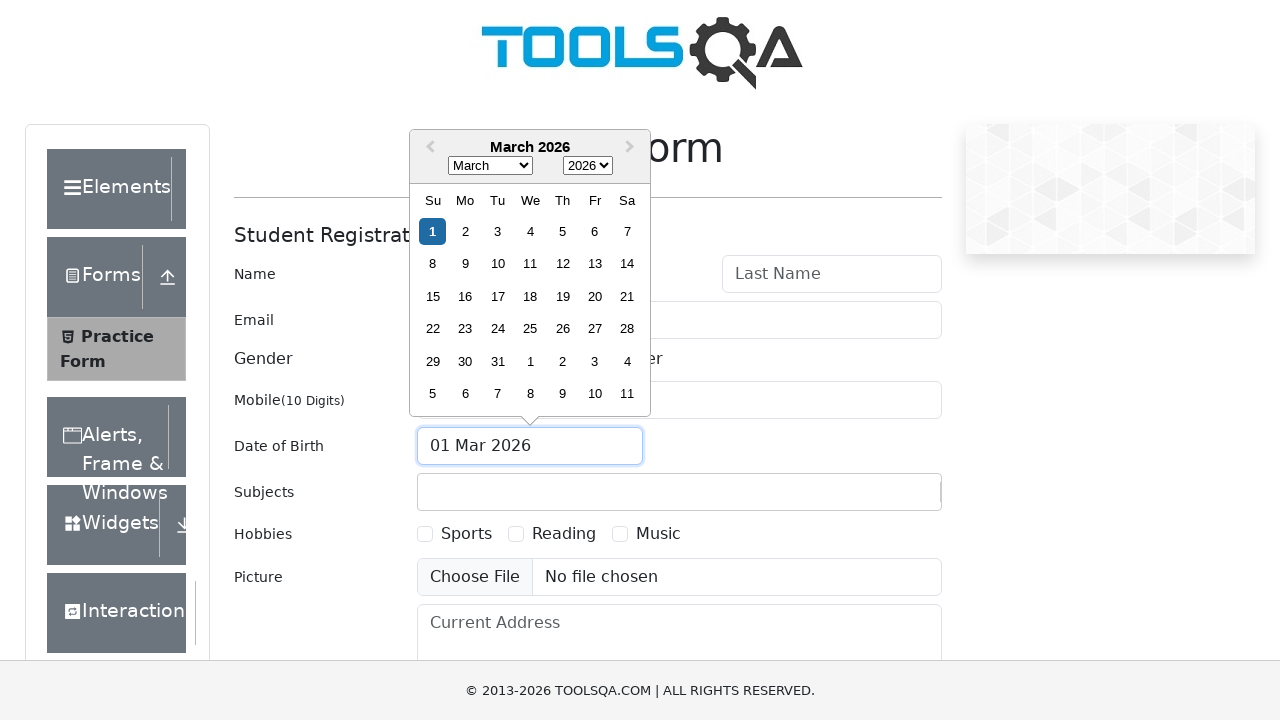

Selected year 1998 from year dropdown on select.react-datepicker__year-select
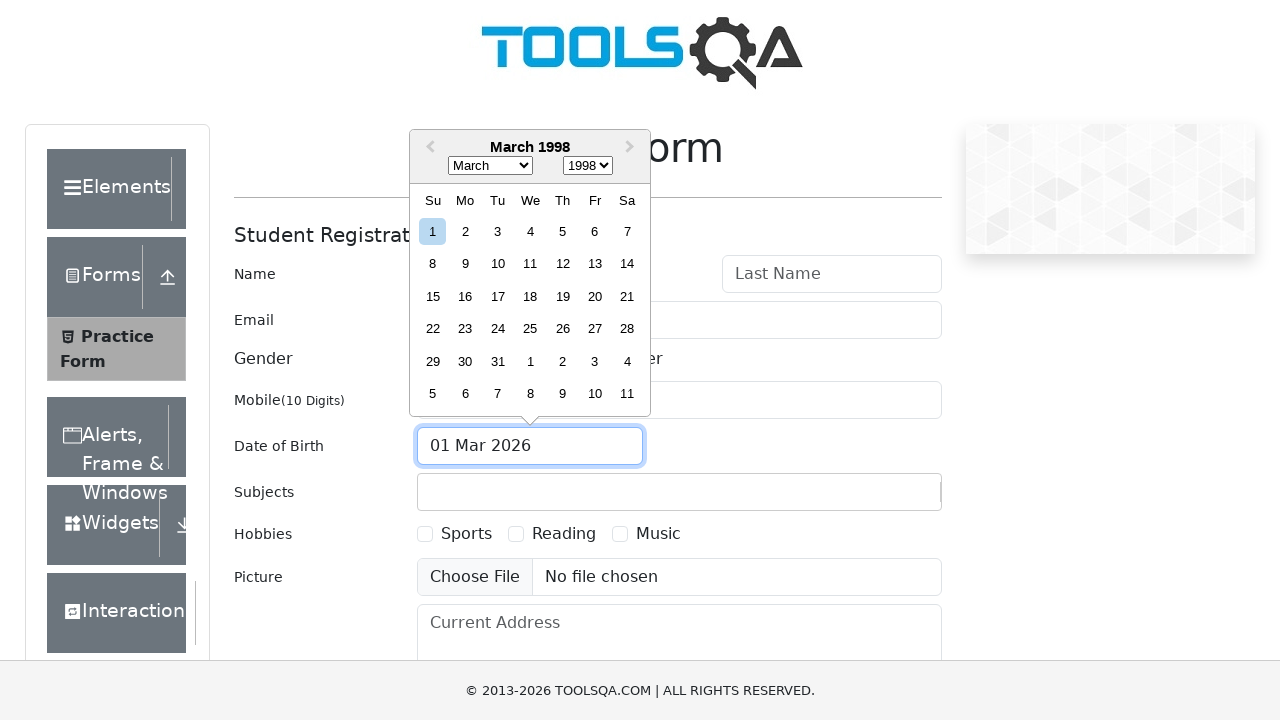

Waited for calendar to update after year selection
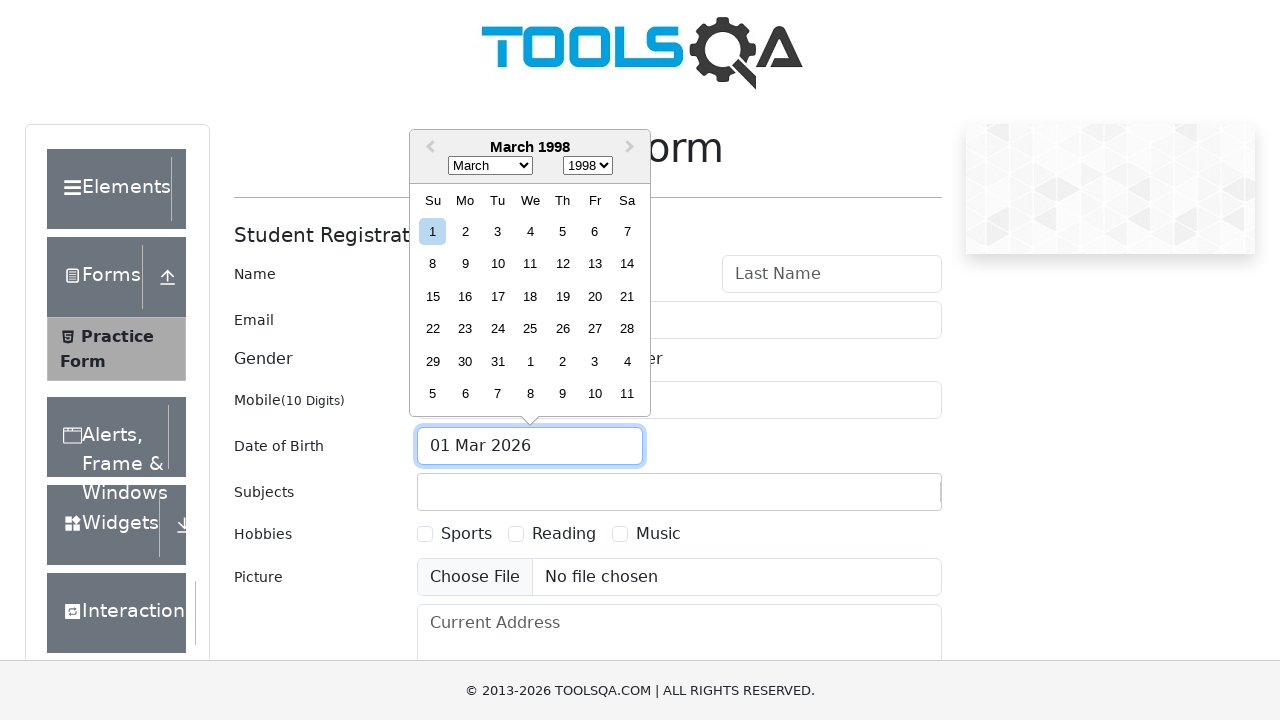

Selected July from month dropdown on select.react-datepicker__month-select
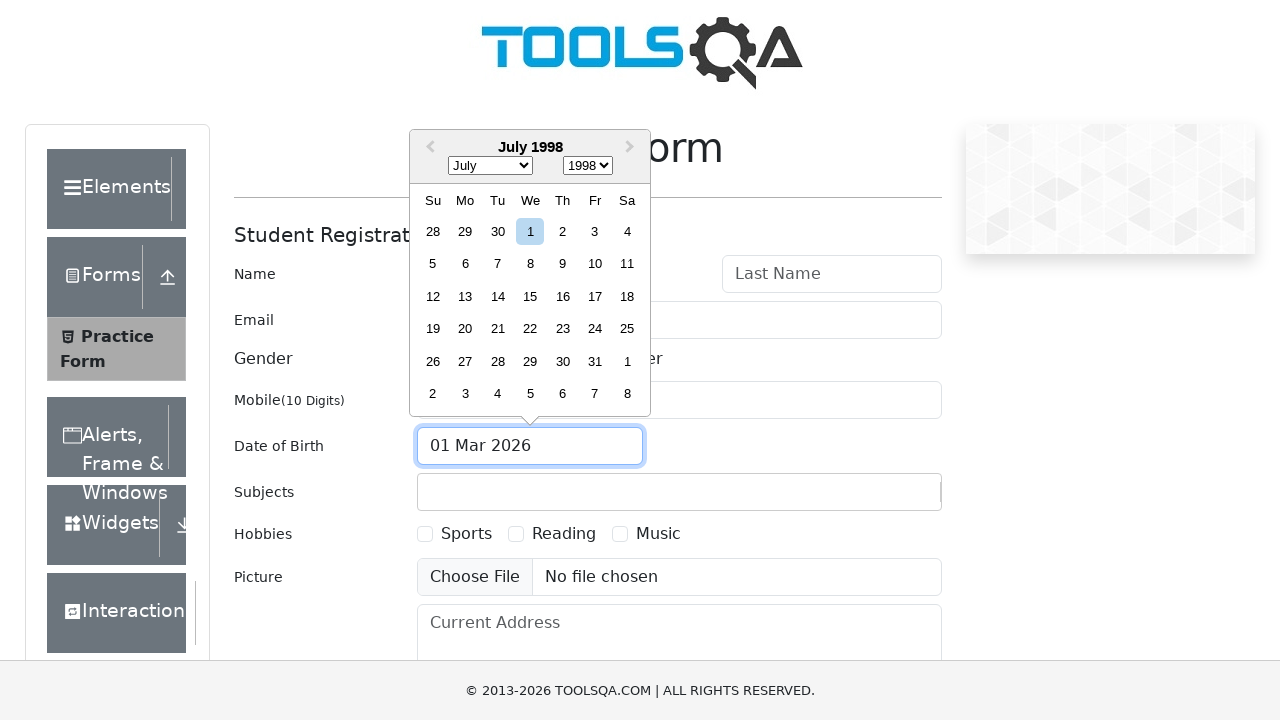

Waited for calendar to update after month selection
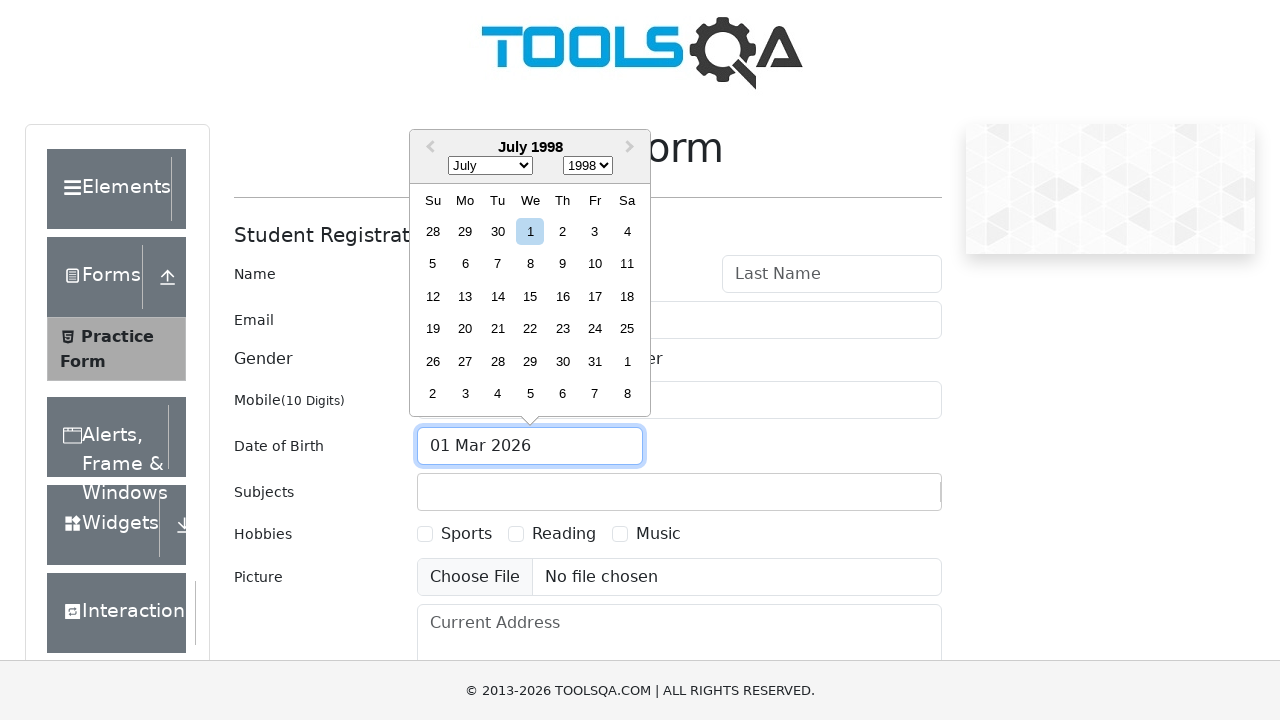

Clicked day 17 in the calendar to select July 17, 1998 at (595, 296) on xpath=//div[contains(@class, 'react-datepicker__day') and text()='17' and not(co
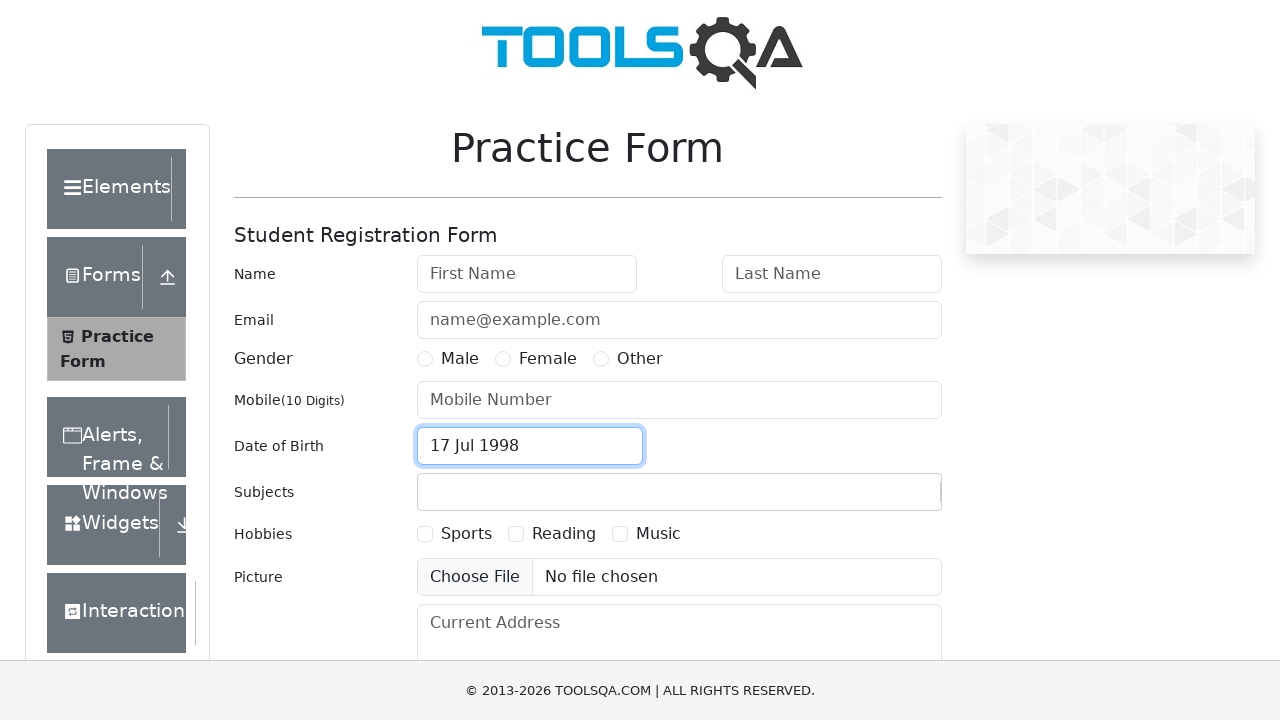

Waited for calendar to close after date selection
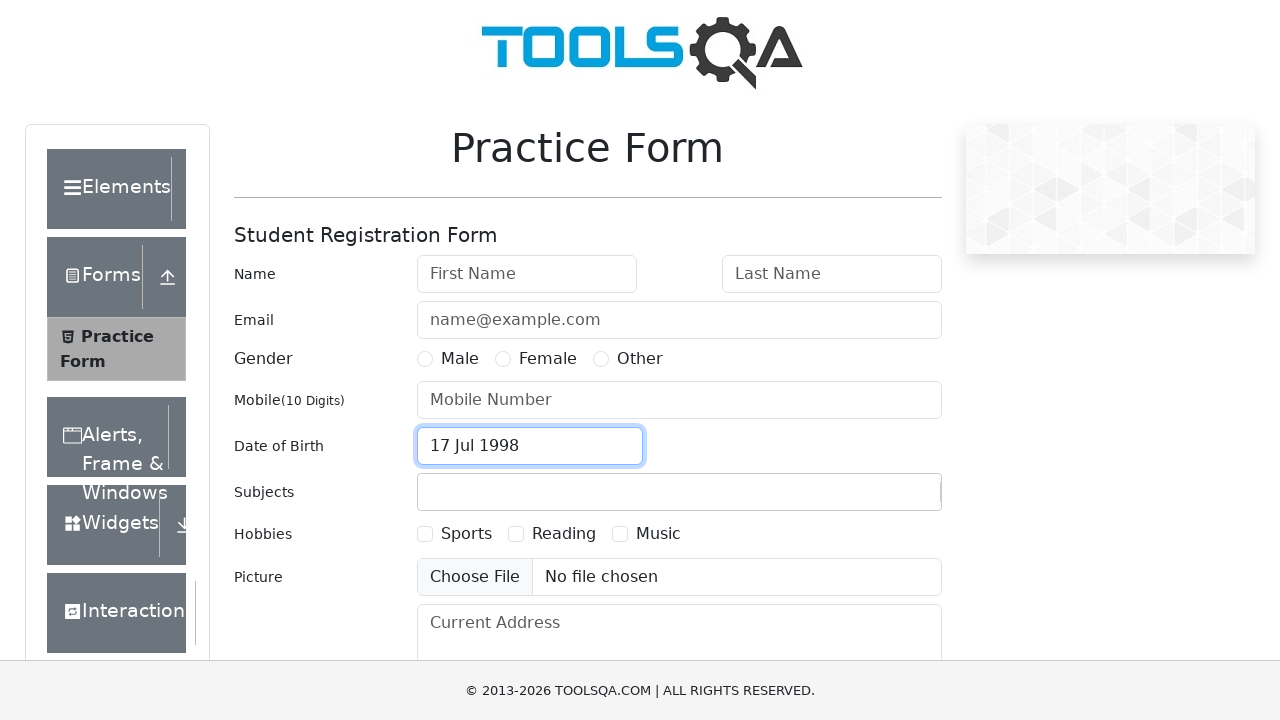

Clicked date of birth input to open calendar again at (530, 446) on #dateOfBirthInput
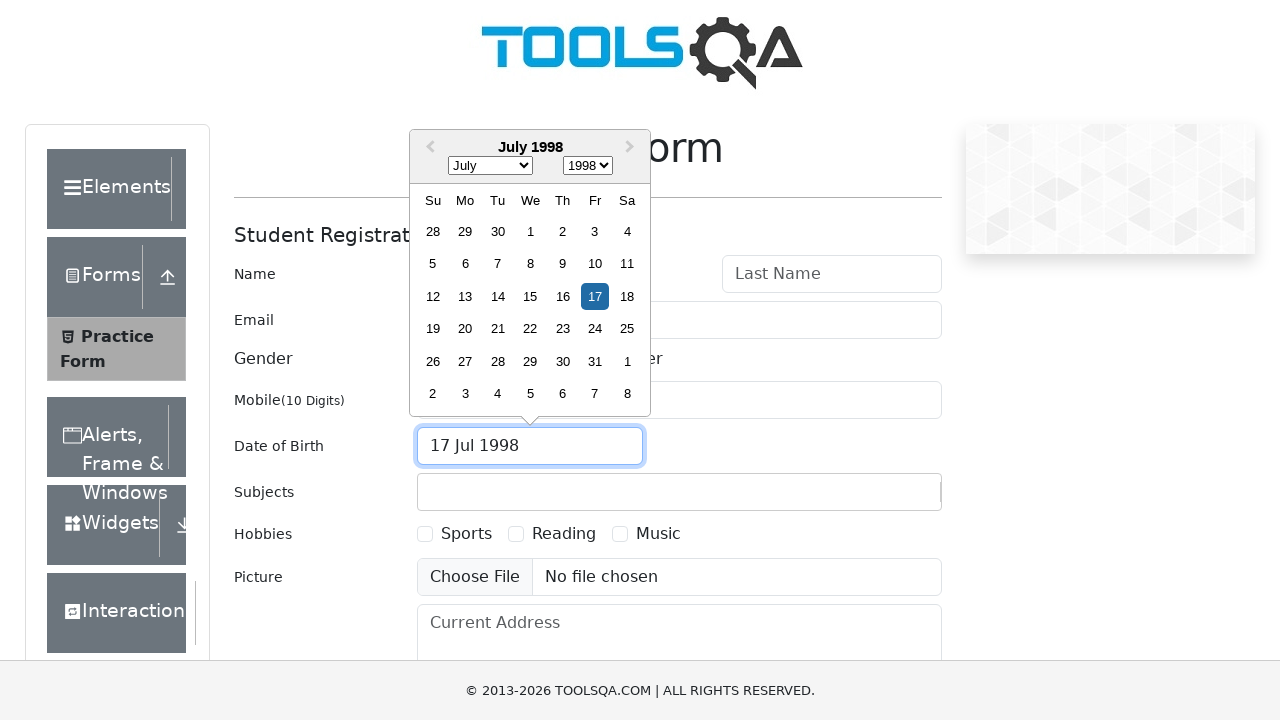

Selected year 2025 from year dropdown on select.react-datepicker__year-select
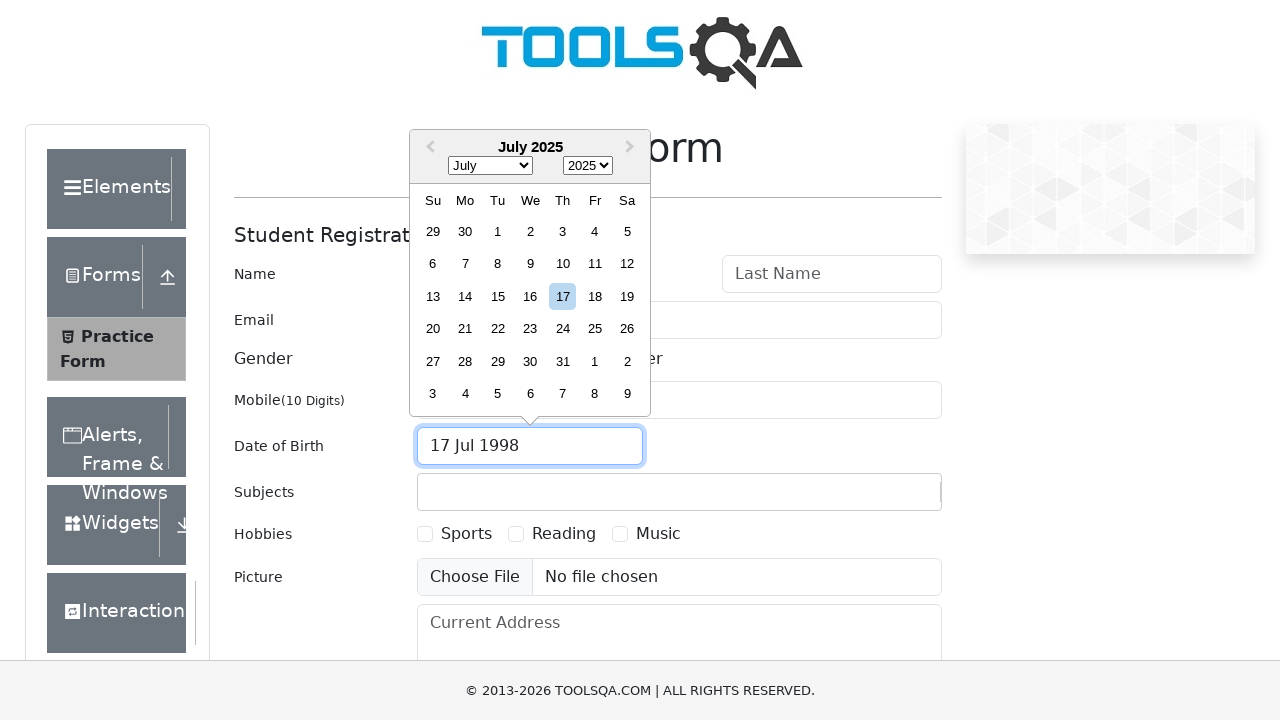

Waited for calendar to update after year selection
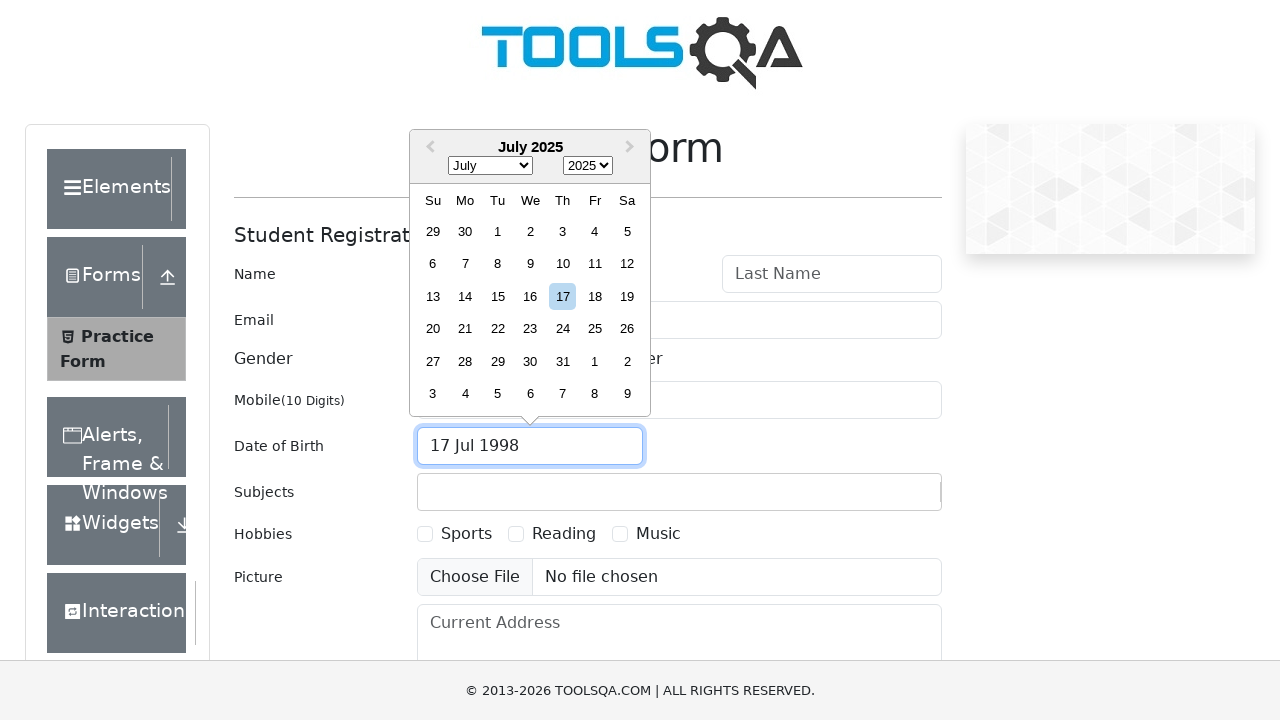

Selected December from month dropdown on select.react-datepicker__month-select
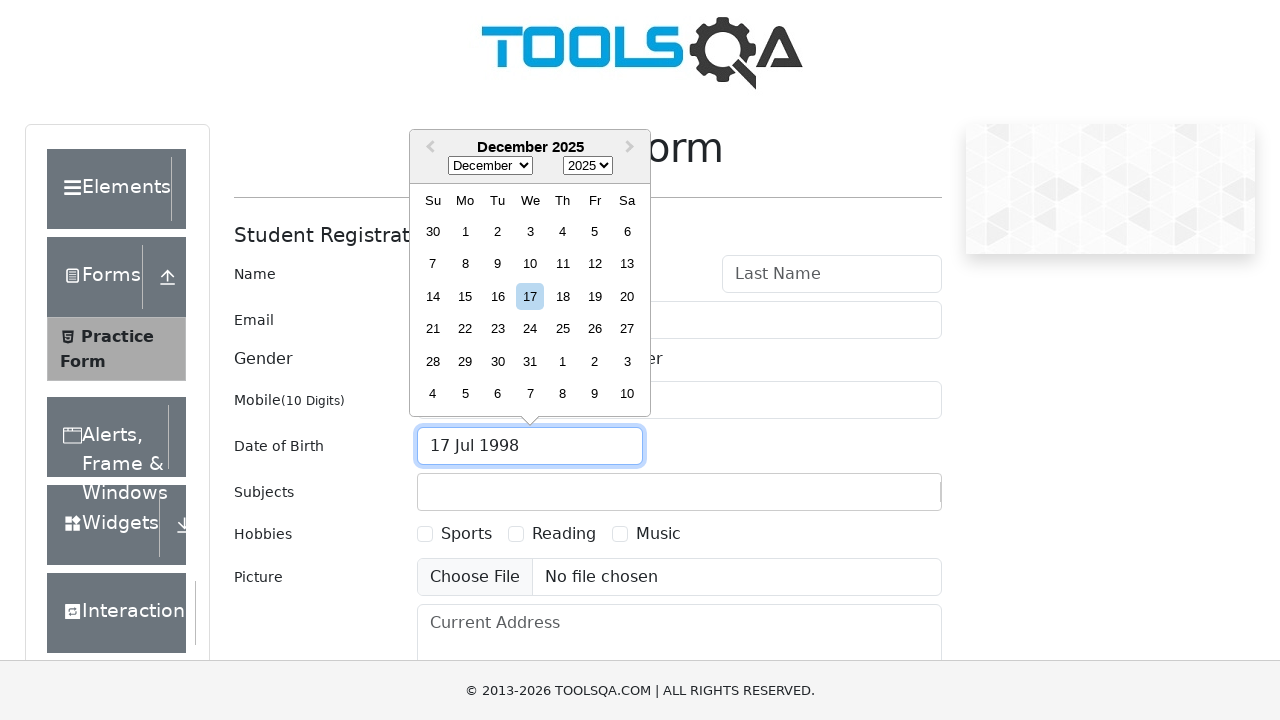

Waited for calendar to update after month selection
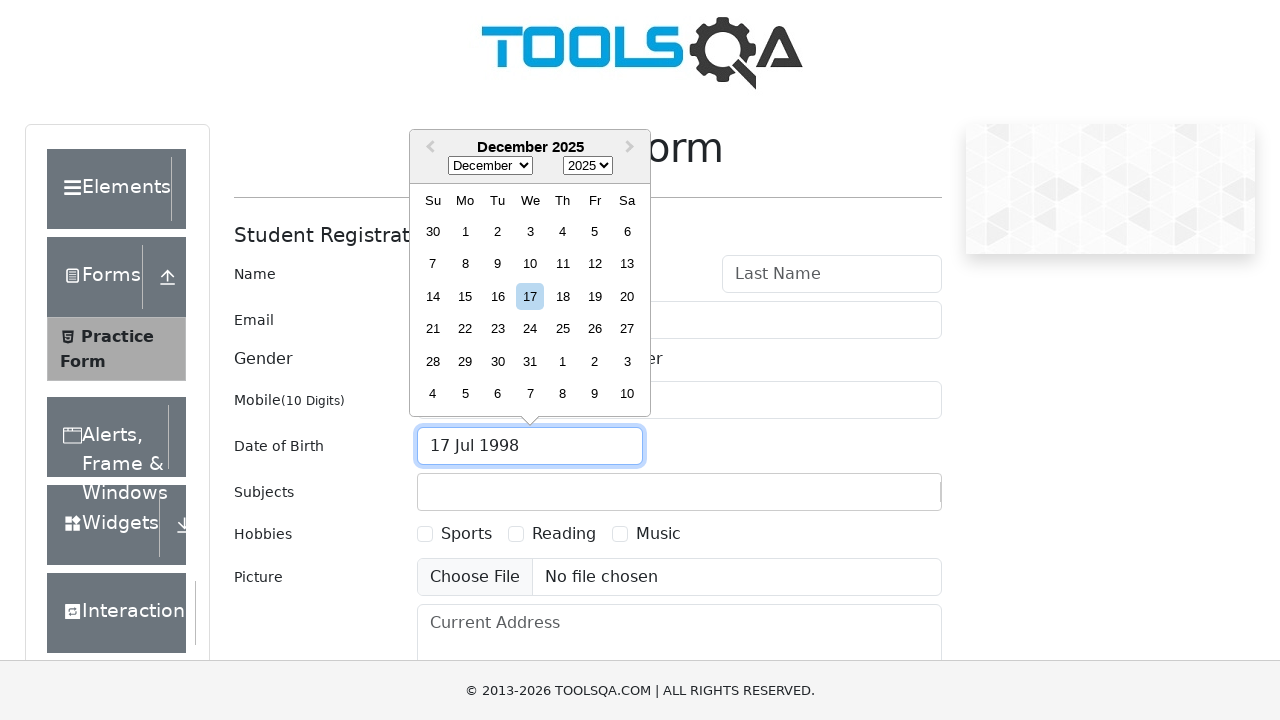

Clicked day 31 in the calendar to select December 31, 2025 at (530, 361) on xpath=//div[contains(@class, 'react-datepicker__day') and text()='31' and not(co
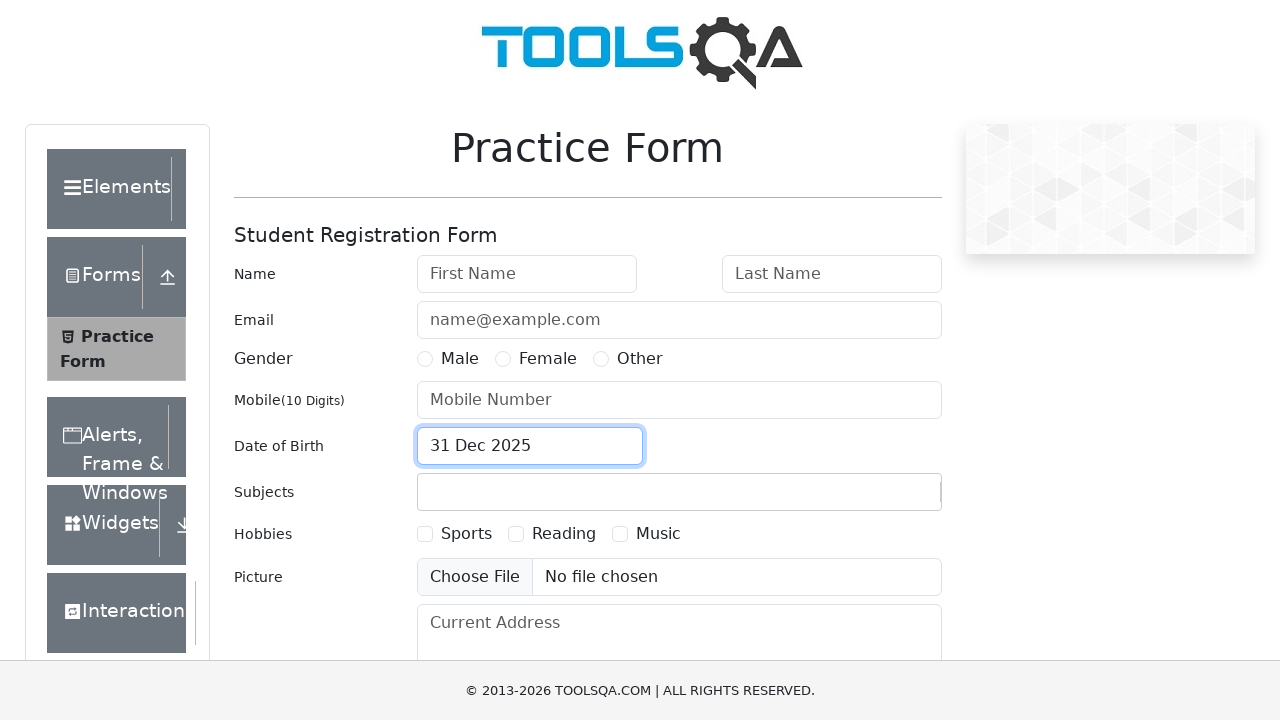

Waited for calendar to close after date selection
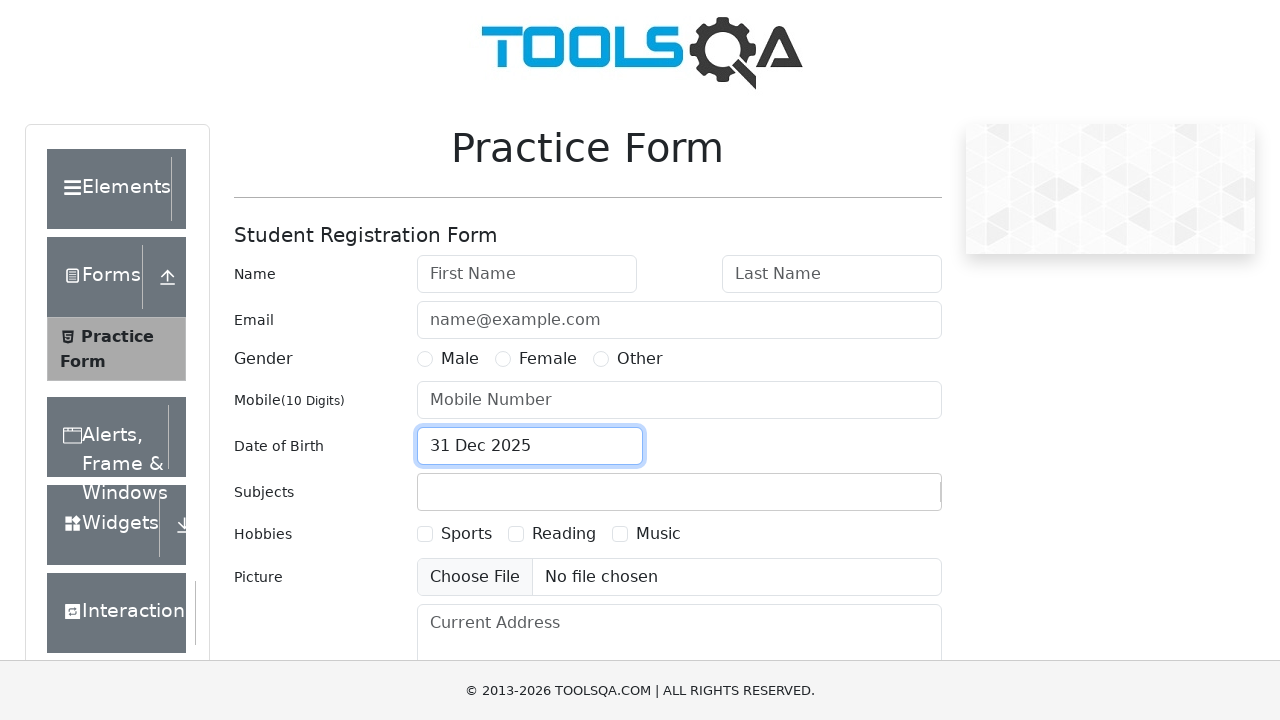

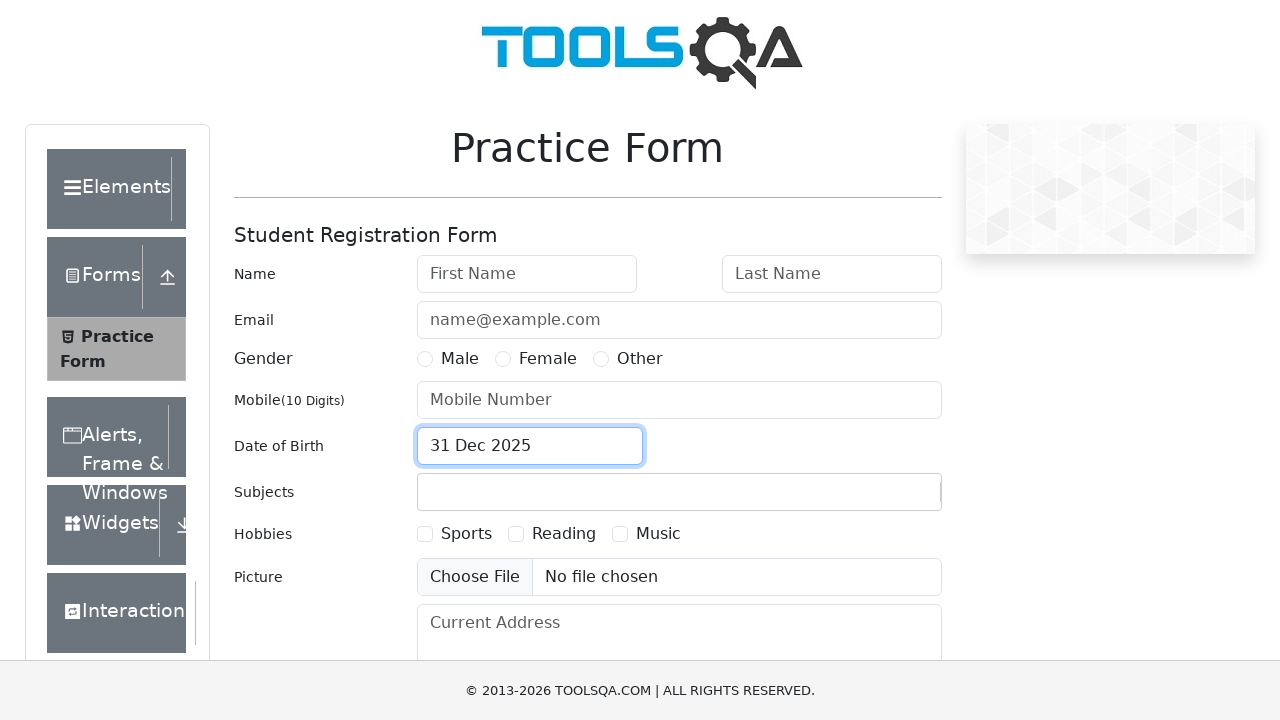